Tests the complete user registration process by filling all required fields including zip code, name, email and password

Starting URL: https://www.sharelane.com/

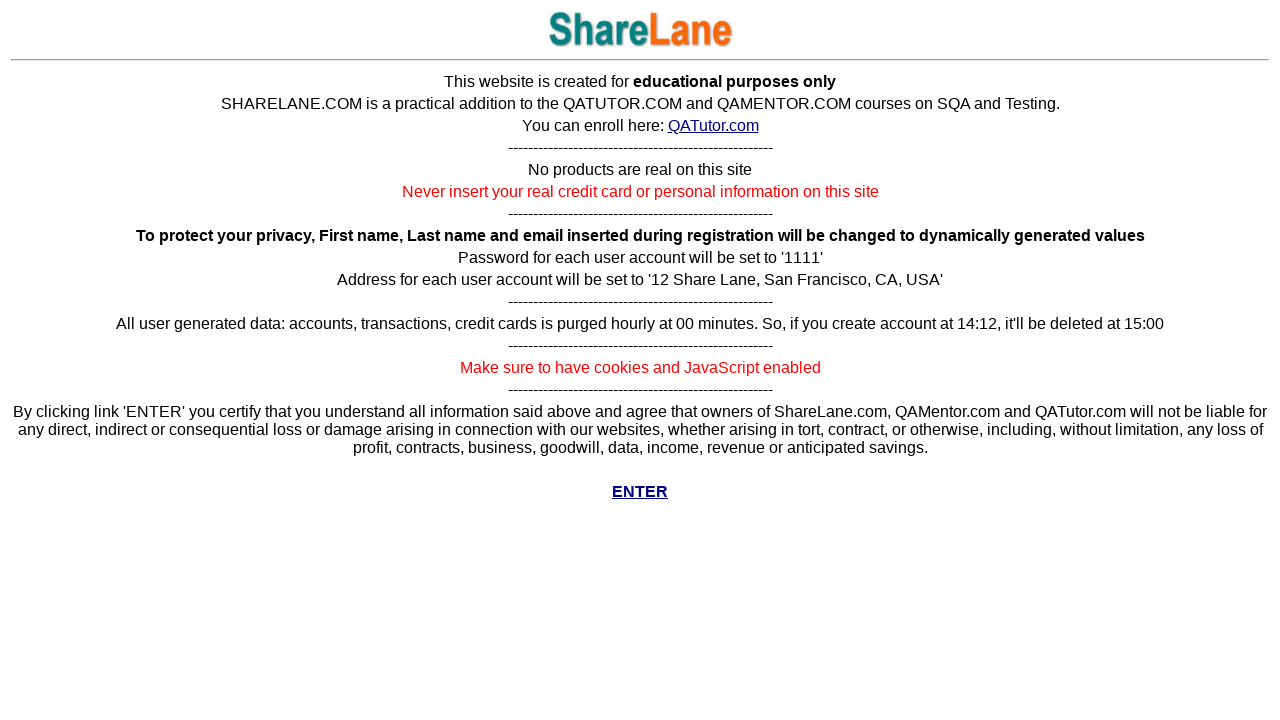

Clicked ENTER link to access the site at (640, 430) on text=ENTER
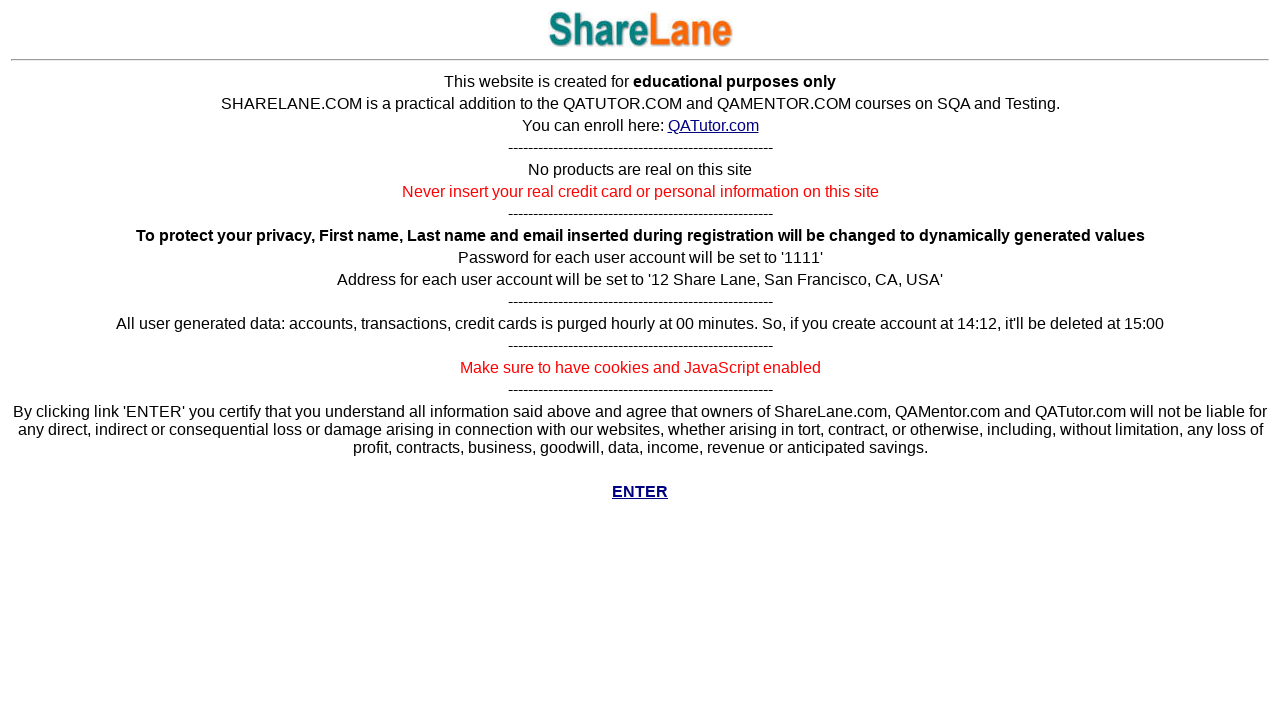

Navigated to registration page
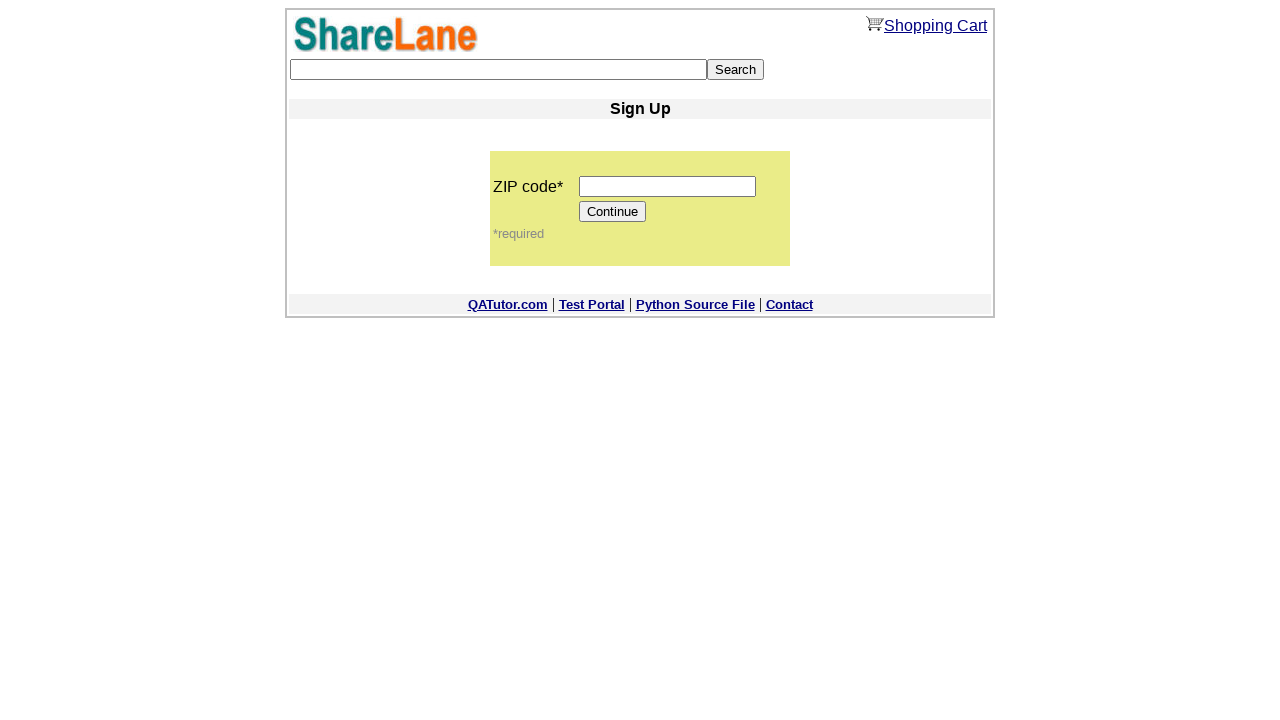

Entered valid 5-digit zip code 12345 on input[name='zip_code']
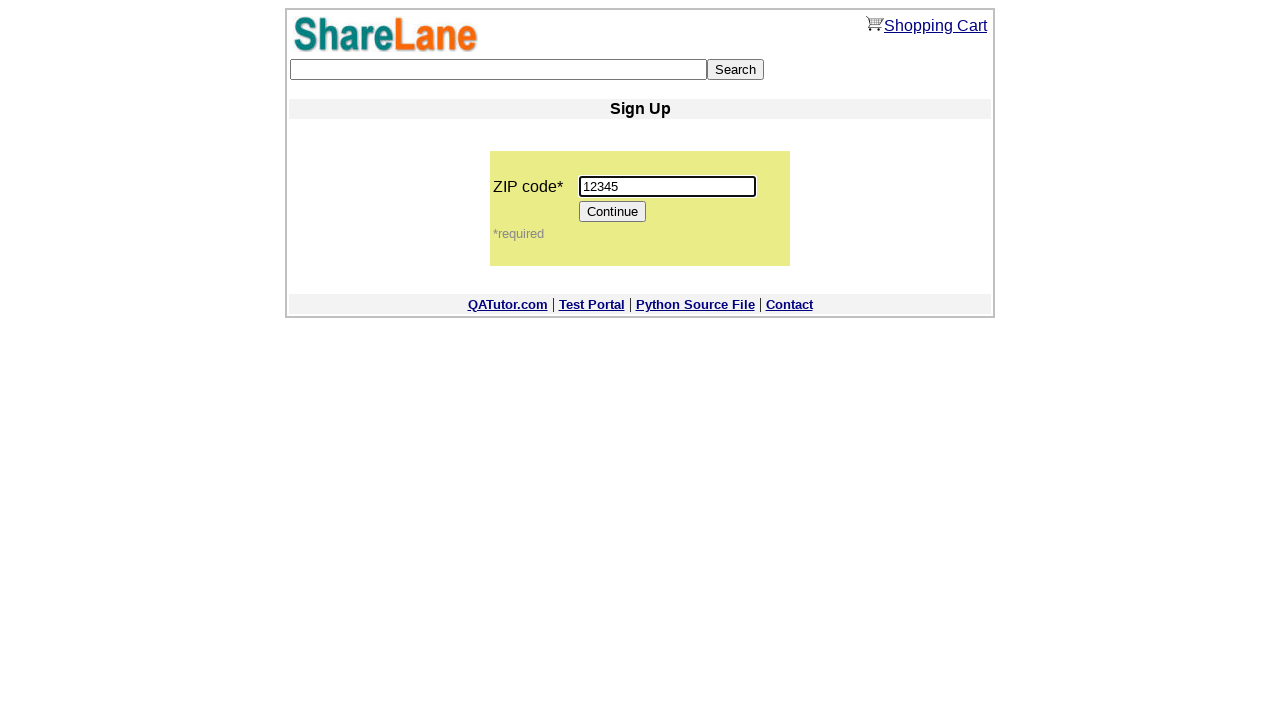

Clicked Continue button after entering zip code at (613, 212) on input[value='Continue']
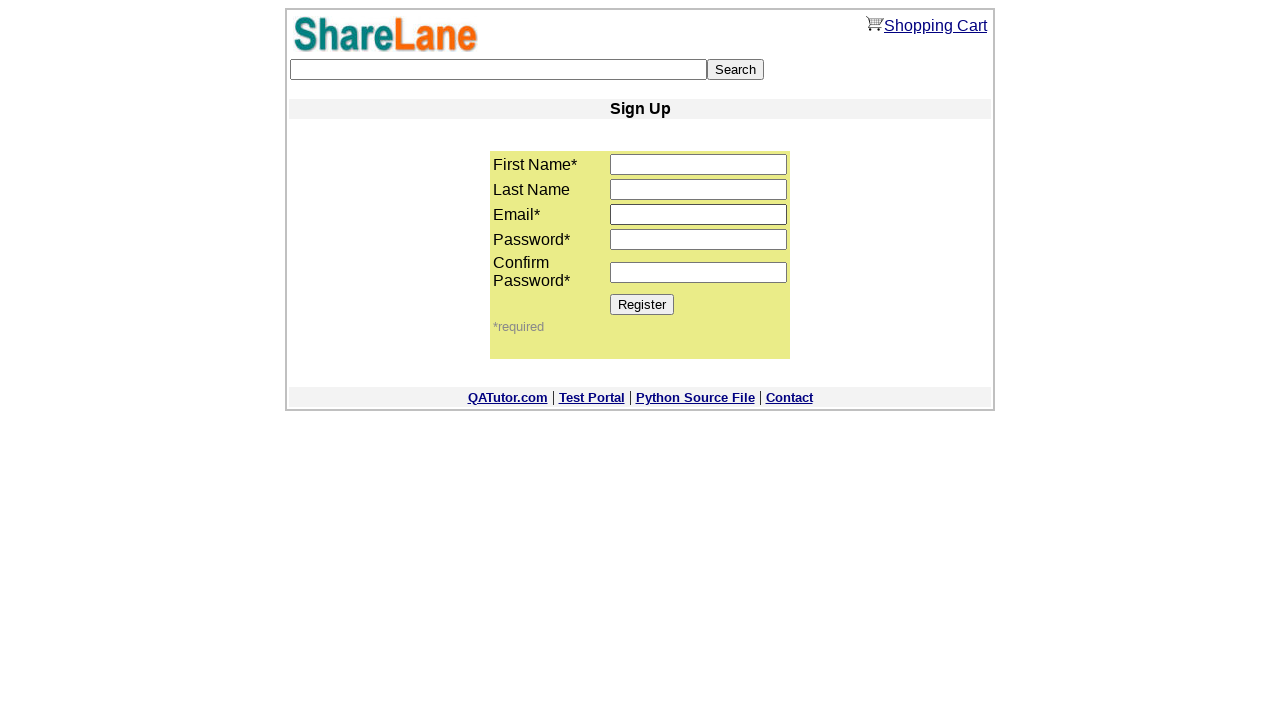

Filled first name field with 'Luke' on input[name='first_name']
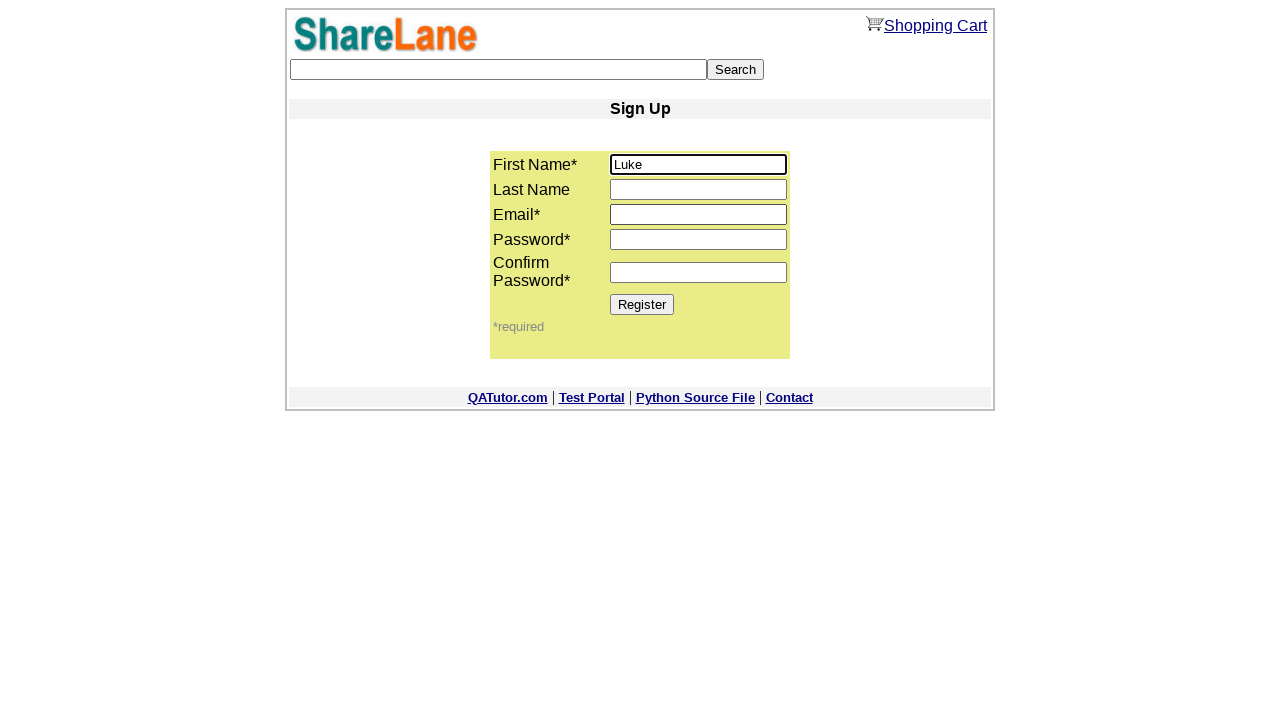

Filled email field with 'test1@mailinator.com' on input[name='email']
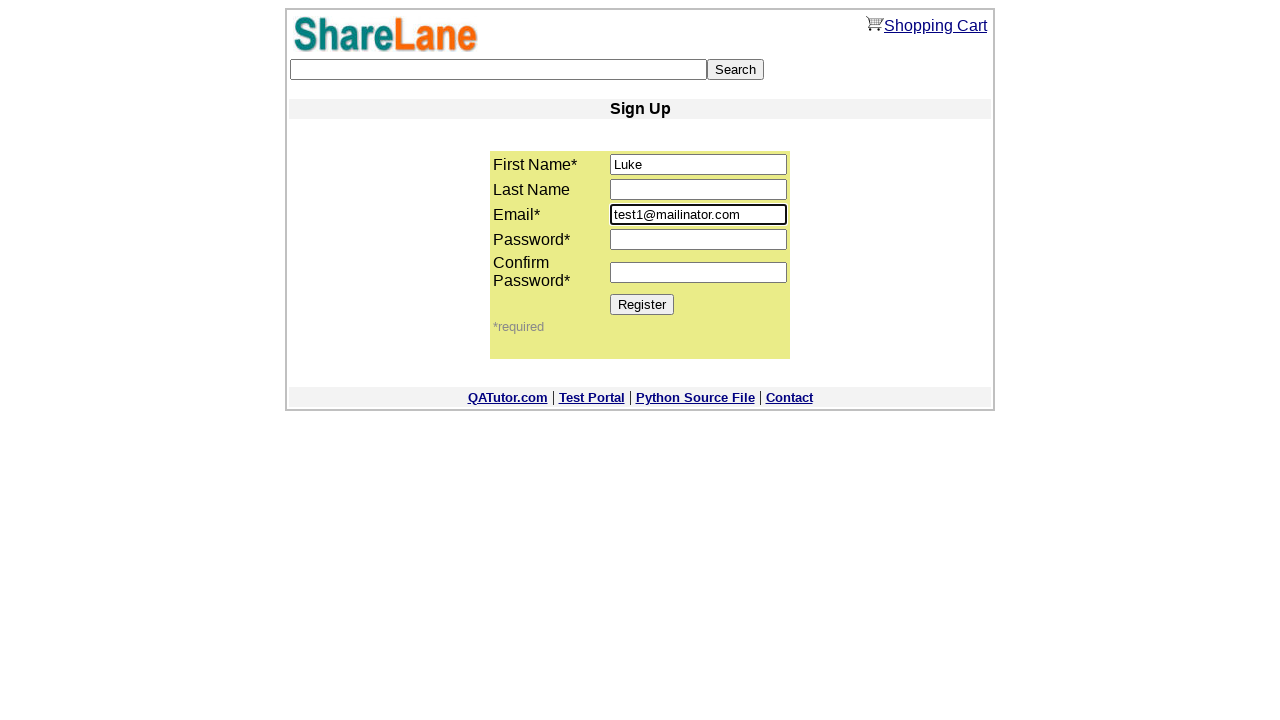

Filled password field with 'pswrd' on input[name='password1']
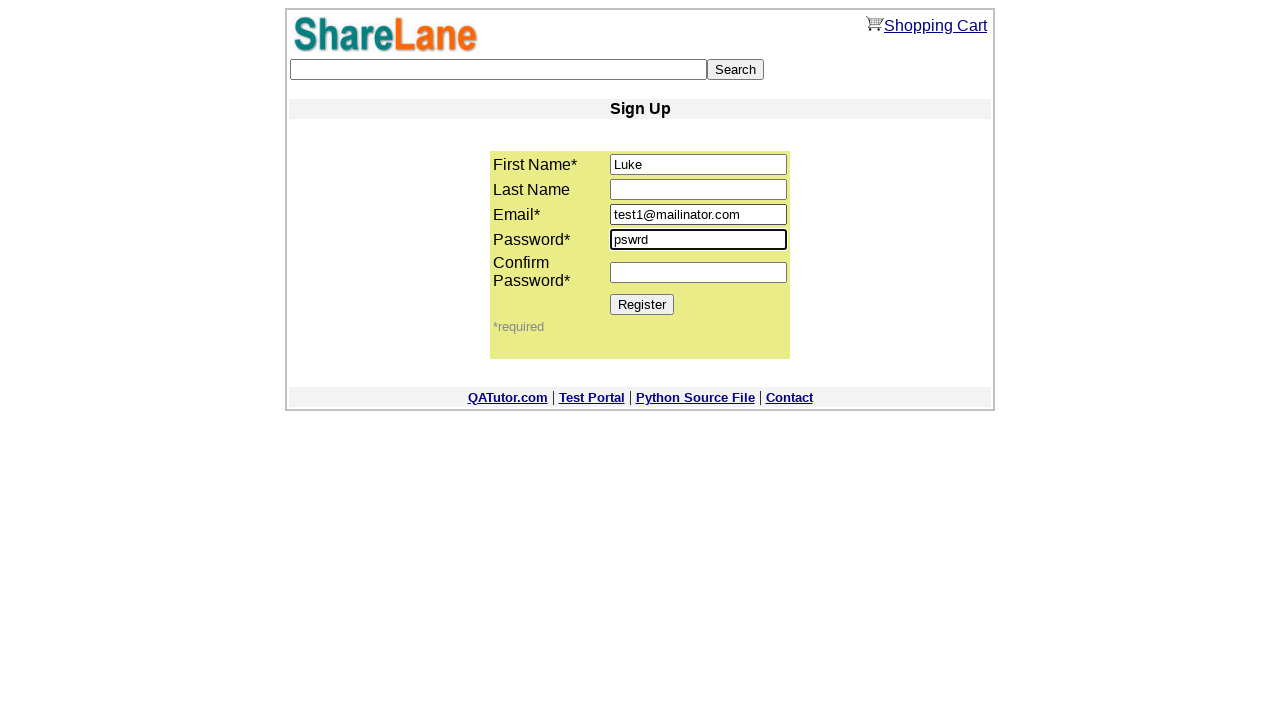

Filled password confirmation field with 'pswrd' on input[name='password2']
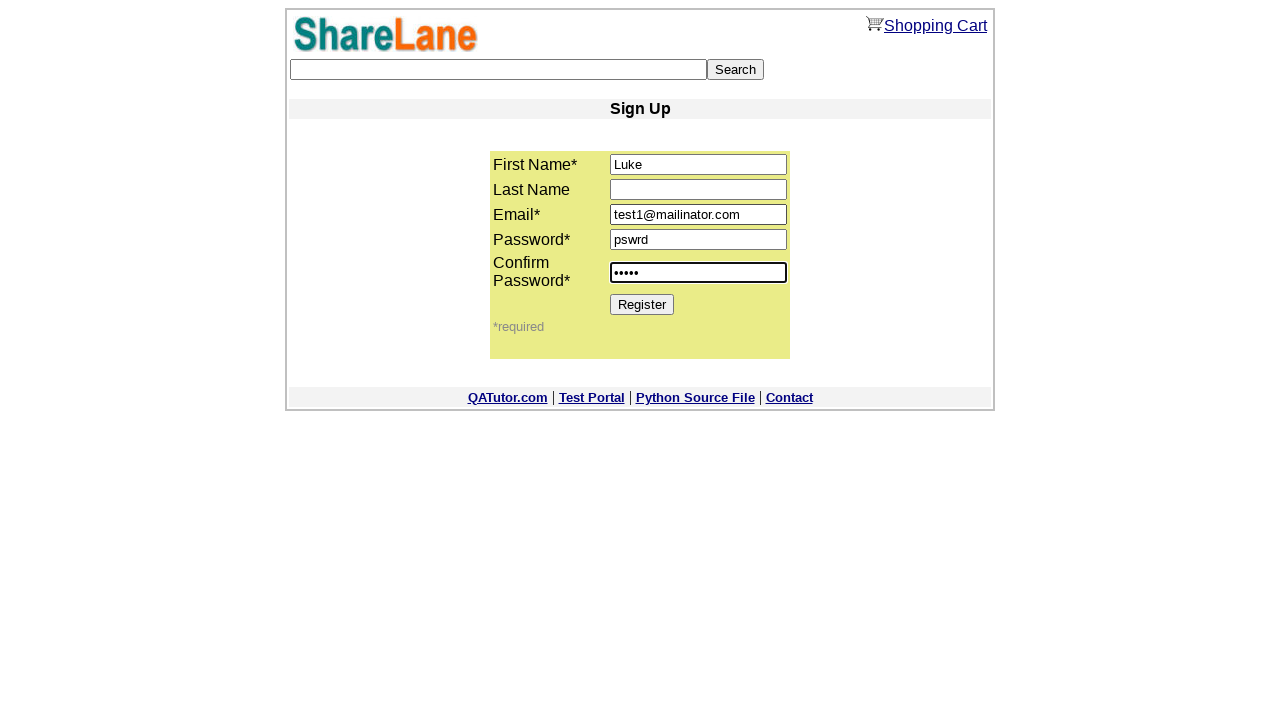

Clicked Register button to complete user registration at (642, 304) on input[value='Register']
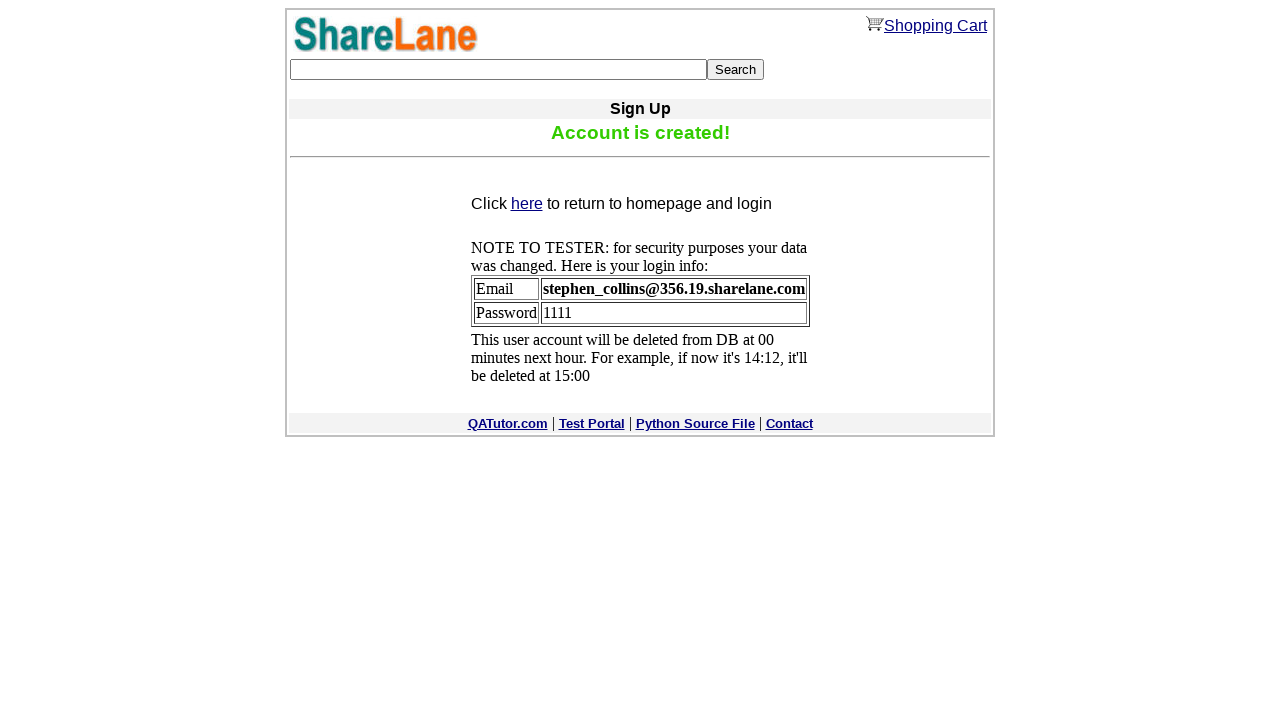

Confirmation message appeared, indicating successful registration
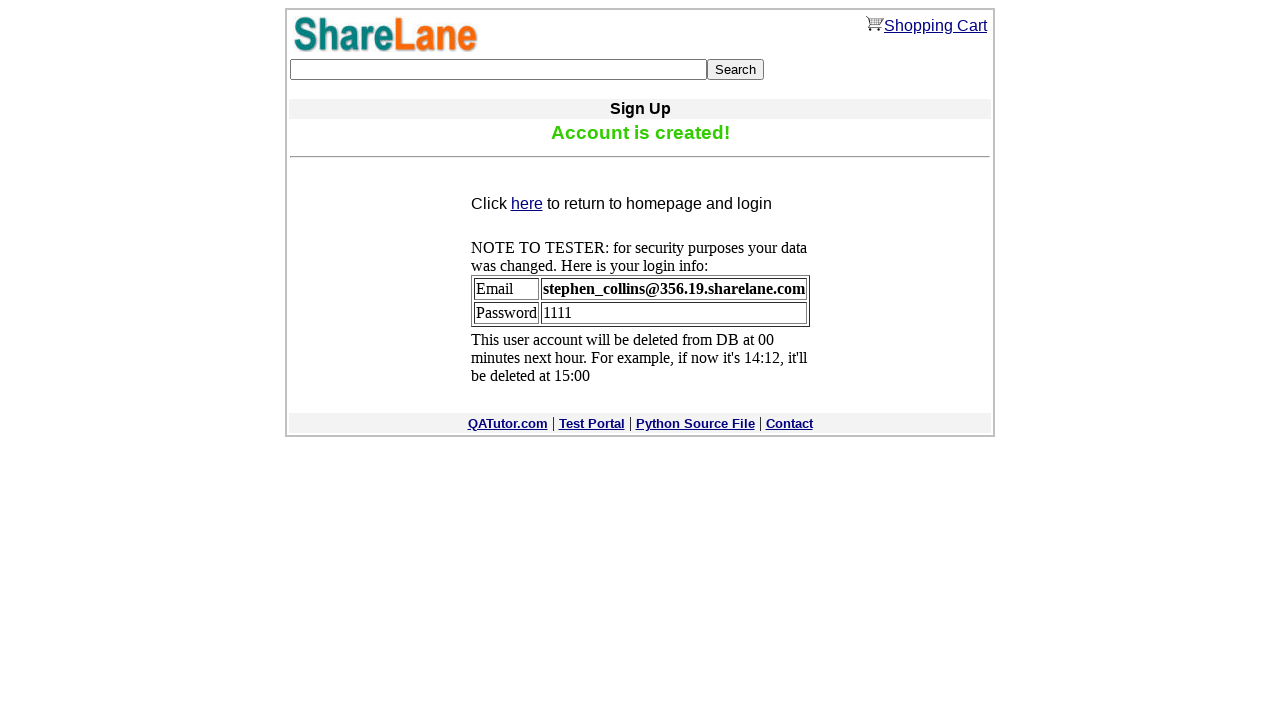

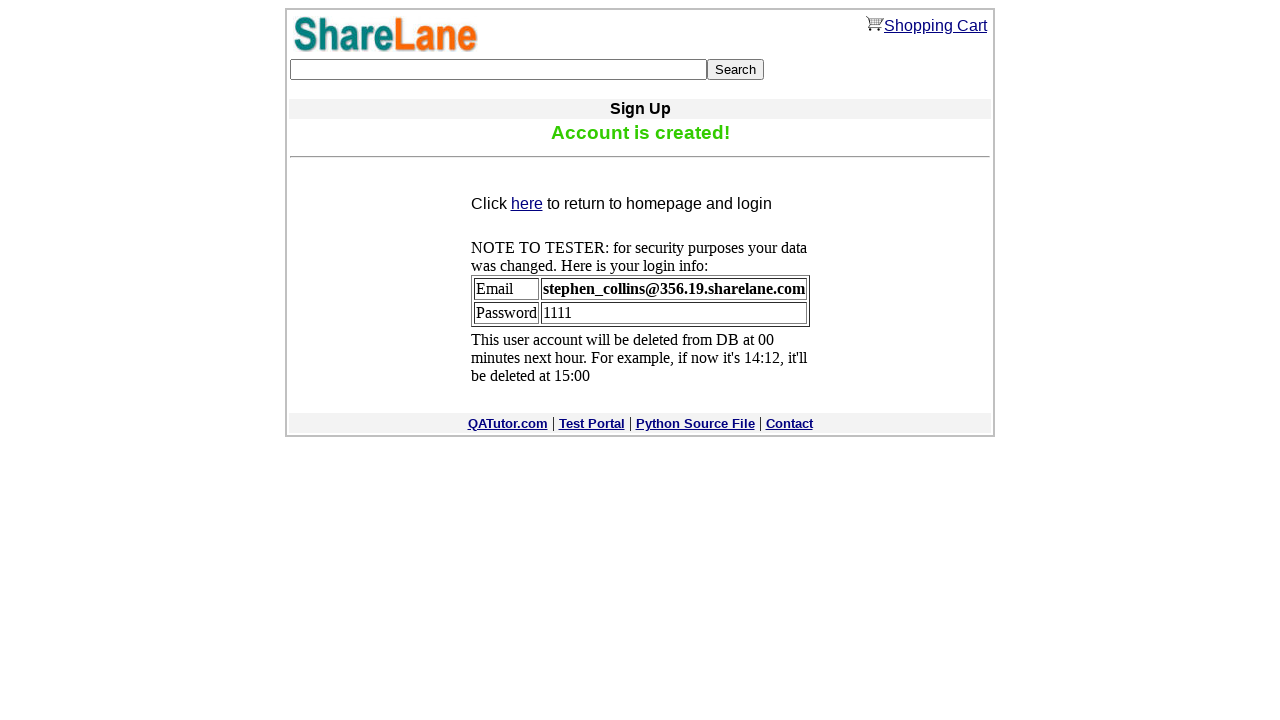